Solves a math captcha by extracting a value from an image element's attribute, calculating a mathematical function, and submitting the answer along with checkbox and radio button selections

Starting URL: http://suninjuly.github.io/get_attribute.html

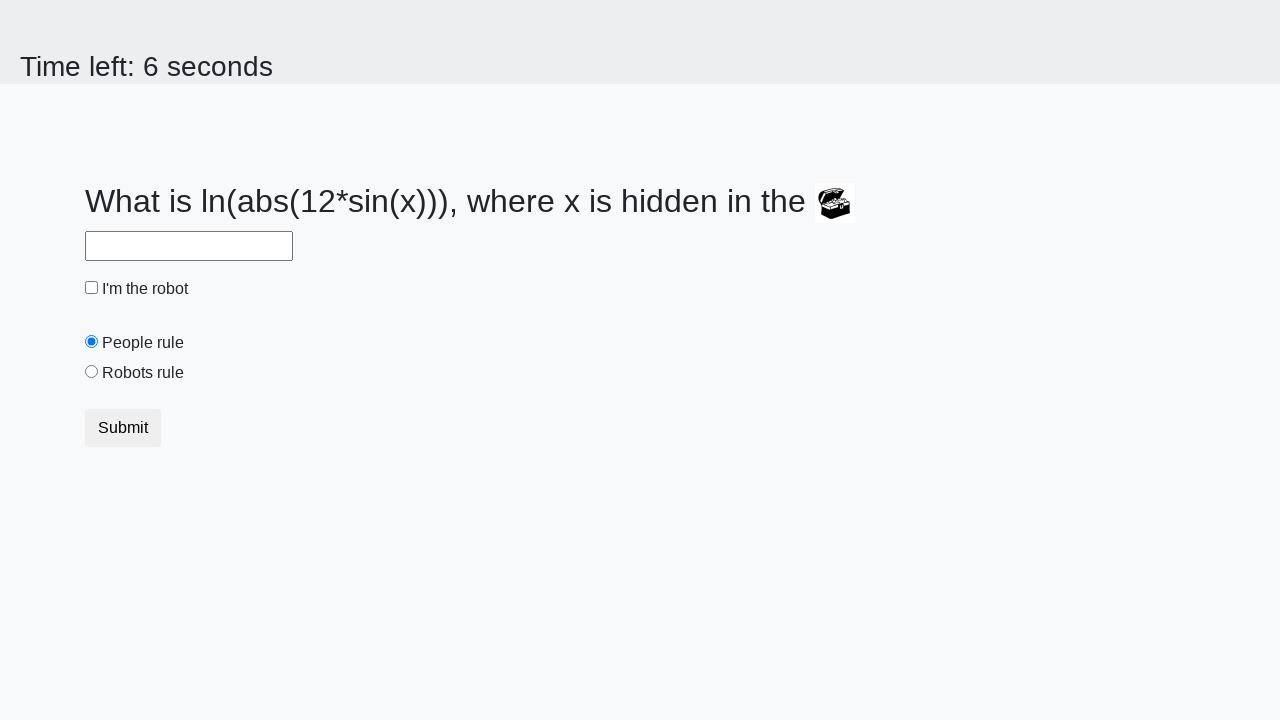

Located the treasure element
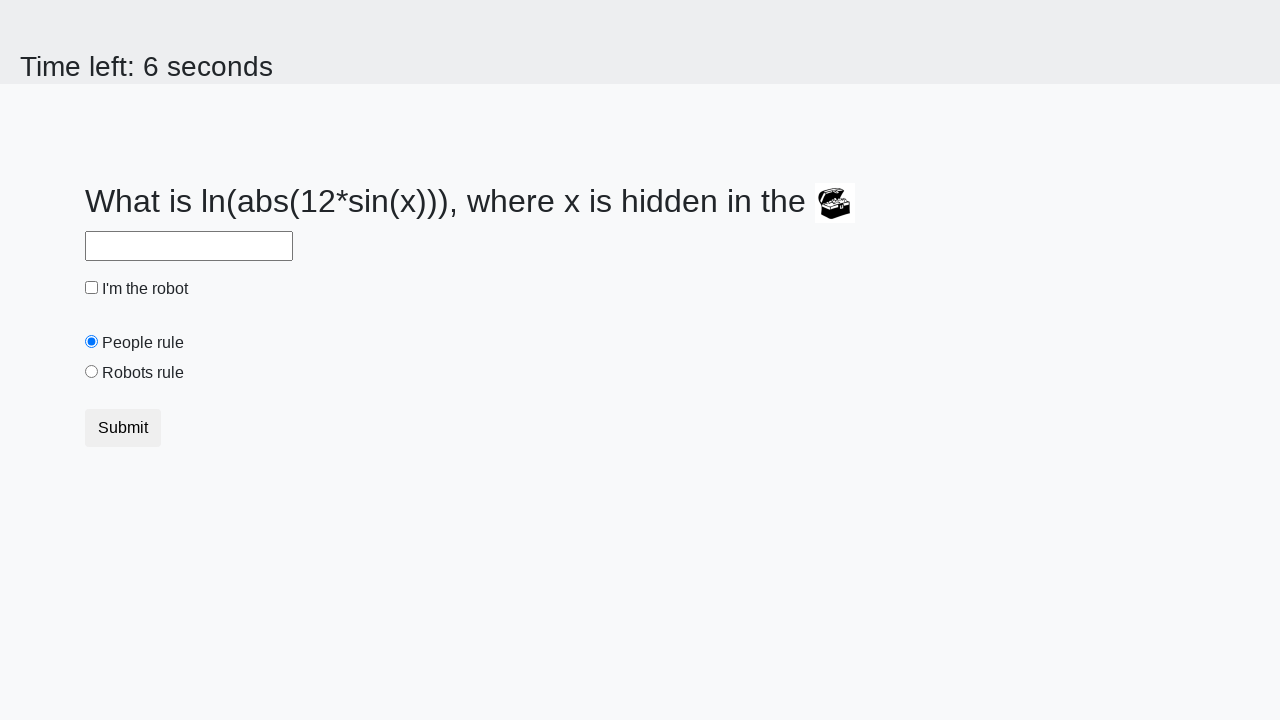

Extracted valuex attribute from treasure element
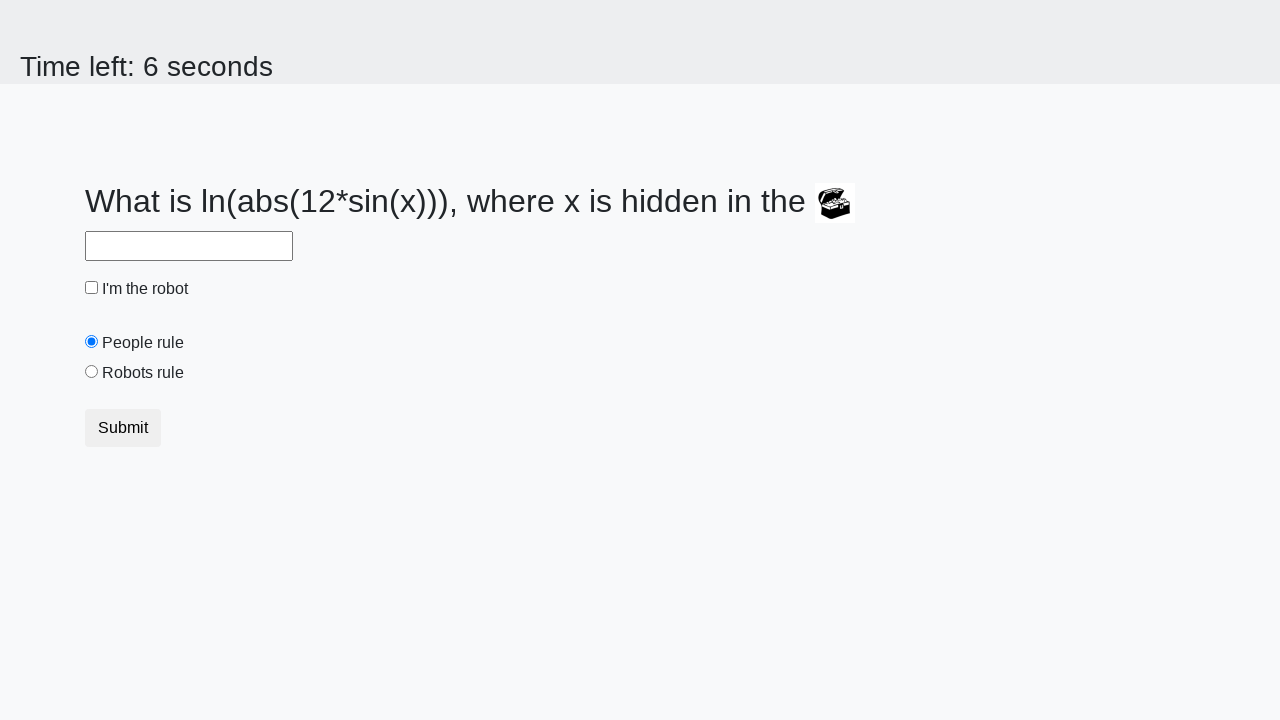

Calculated math captcha answer: 2.3341644612300745
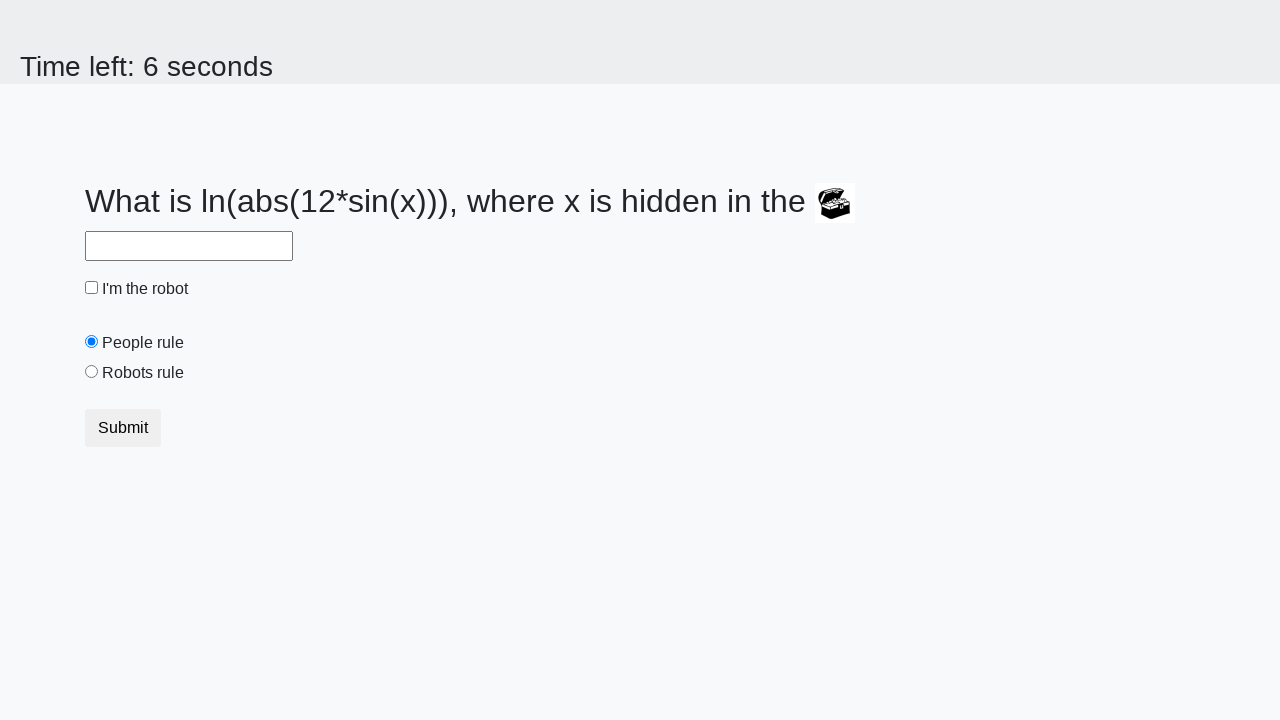

Filled answer field with calculated value on #answer
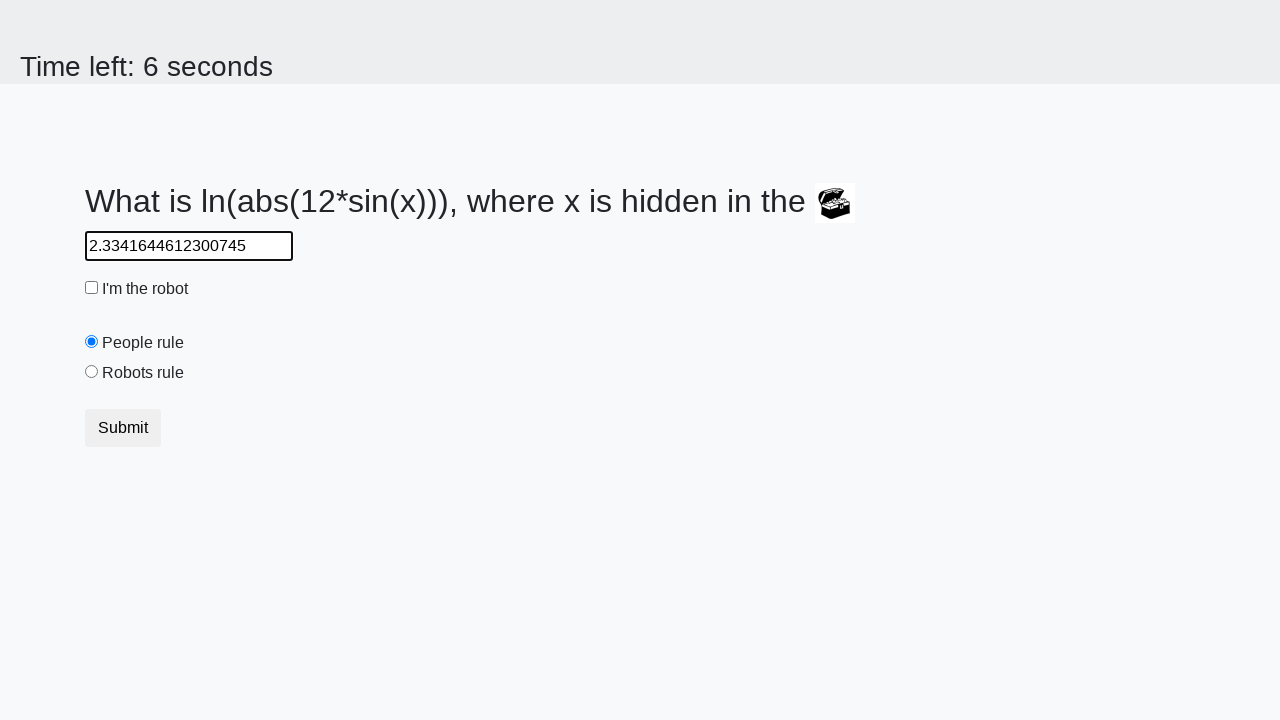

Checked the robot checkbox at (92, 288) on #robotCheckbox
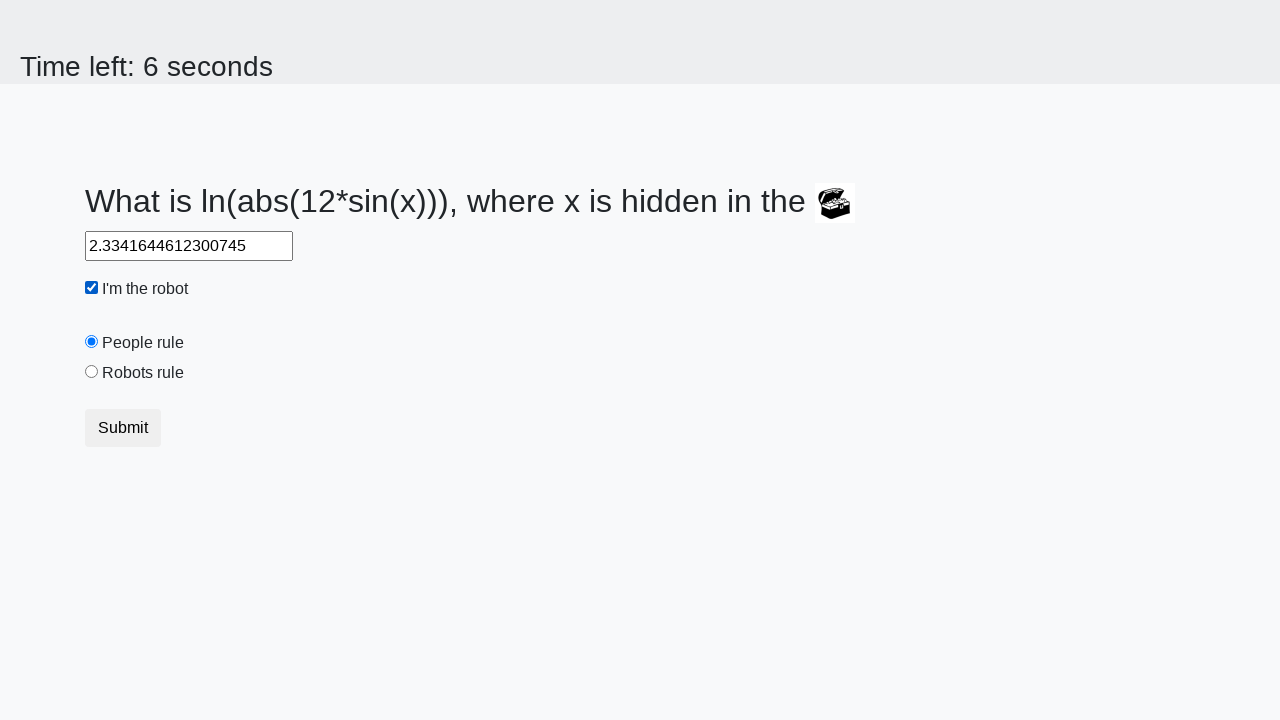

Selected the Robots rule radio button at (92, 372) on #robotsRule
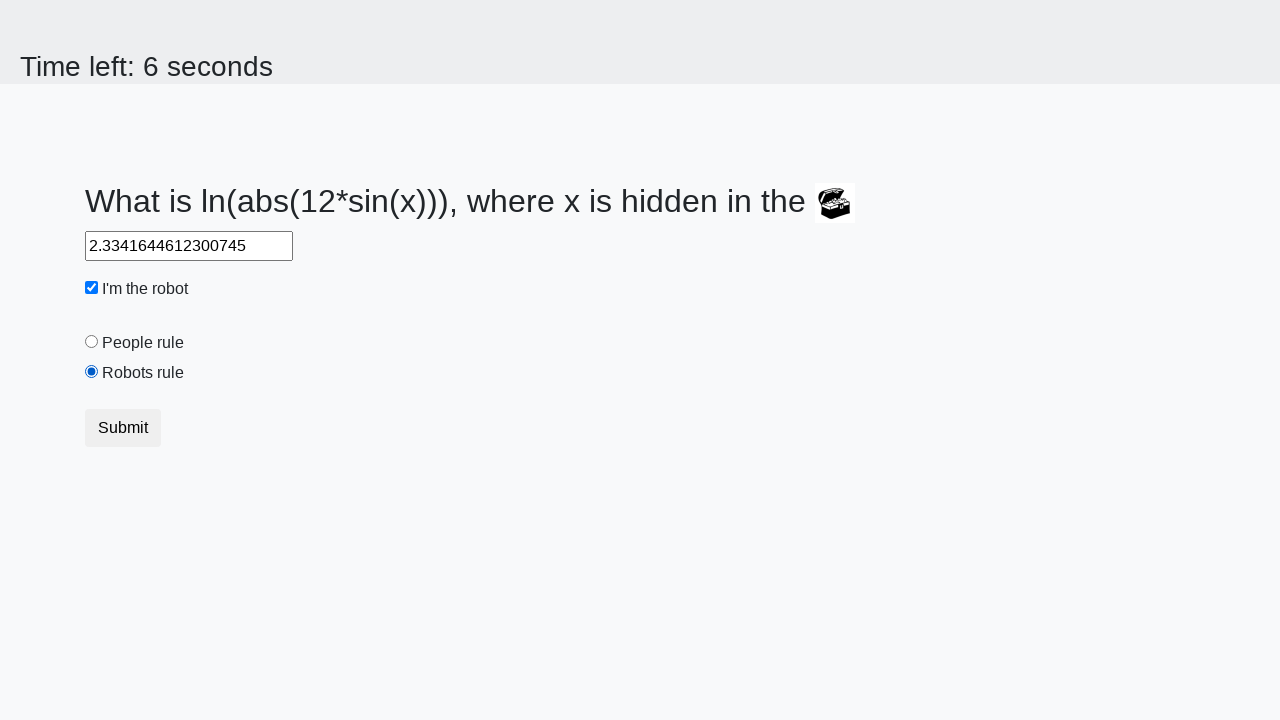

Clicked submit button to submit form at (123, 428) on button.btn
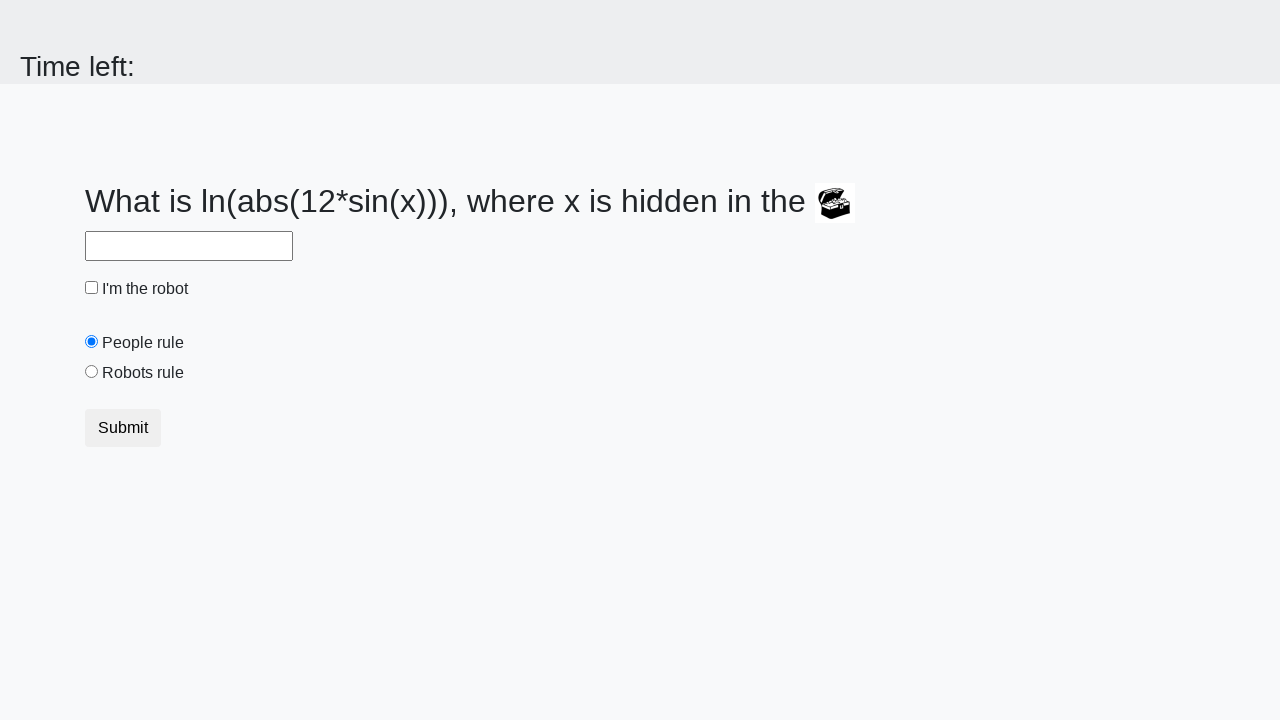

Waited for result to be visible
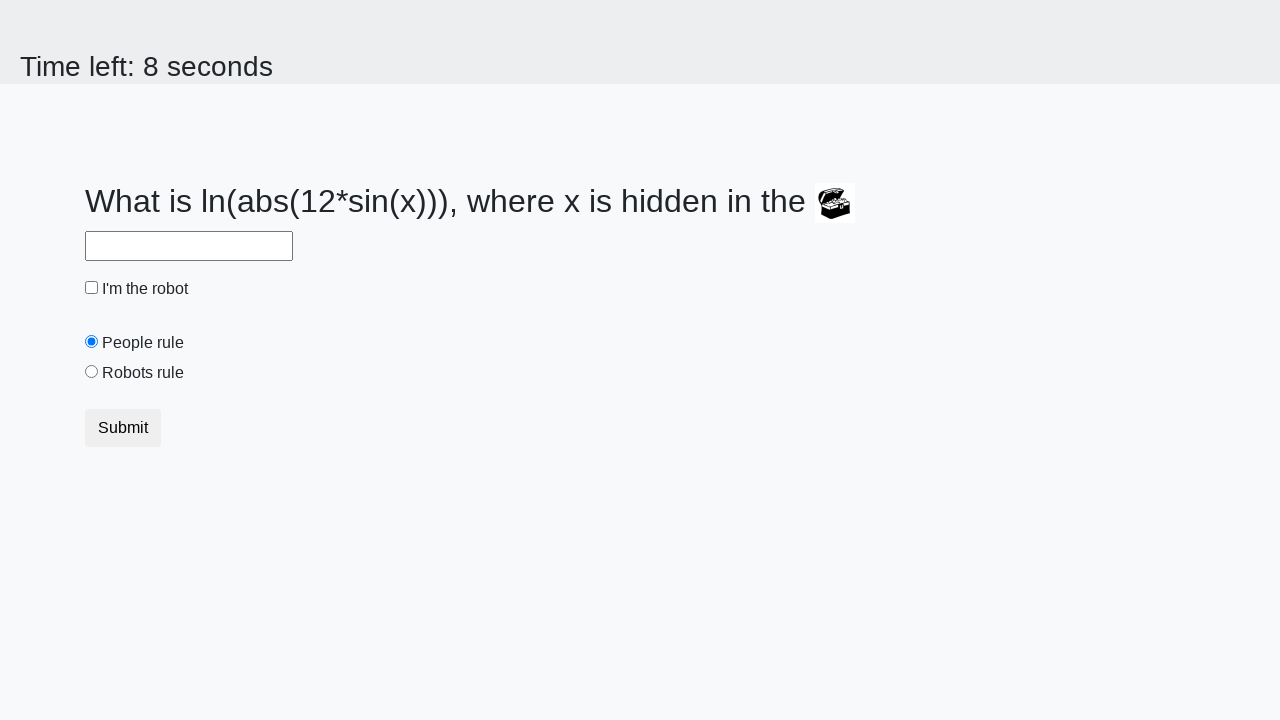

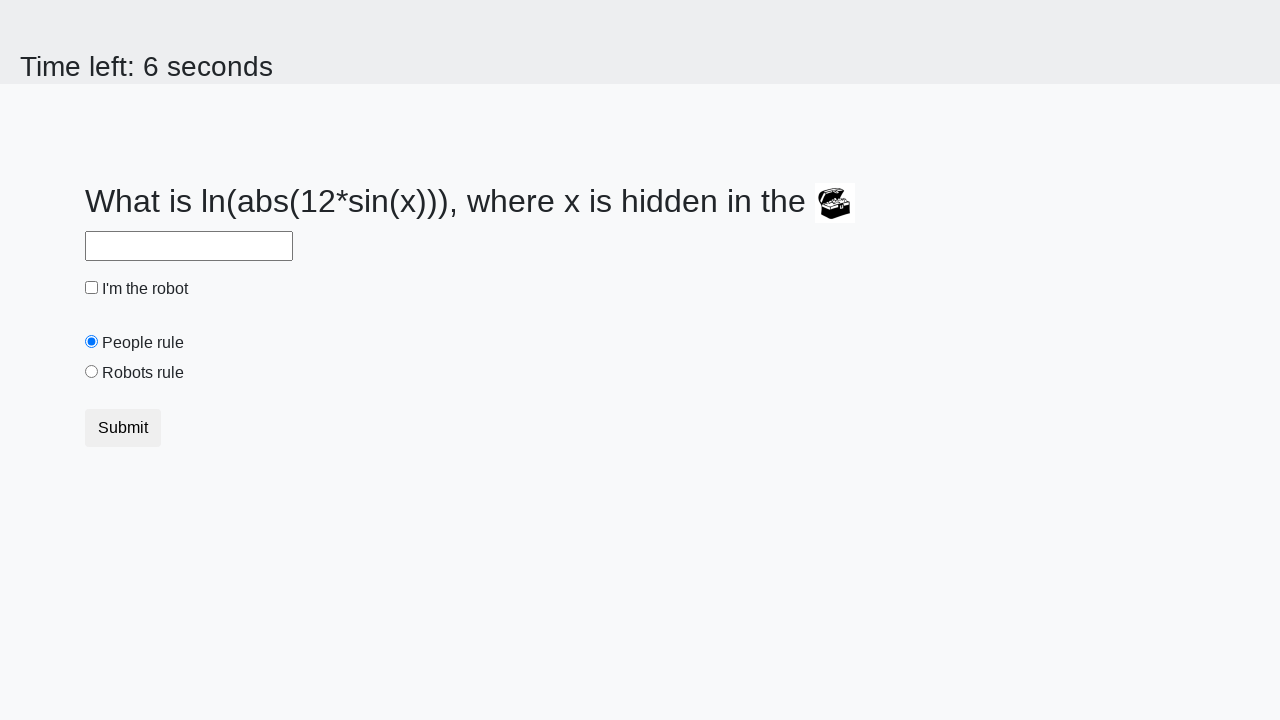